Tests clicking on a growing button element and verifies that the "Event Triggered" message is displayed after the click

Starting URL: https://testpages.eviltester.com/styled/challenges/growing-clickable.html

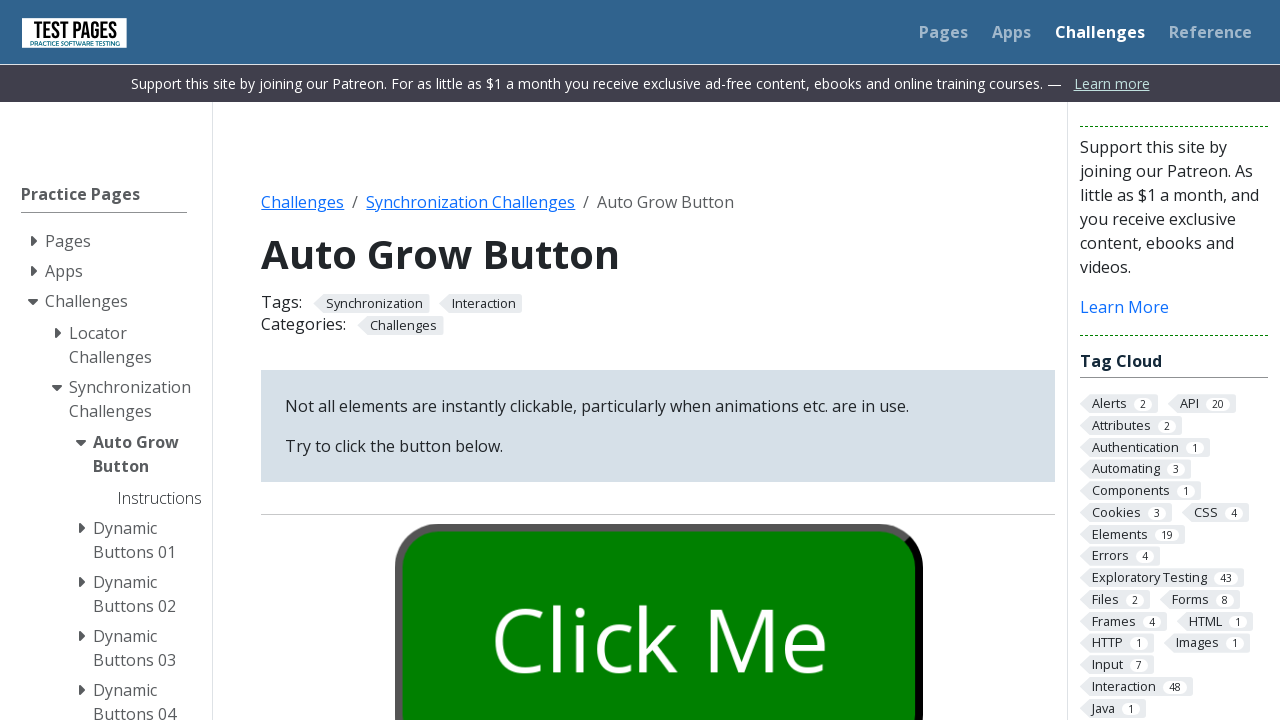

Growing button element is visible and ready
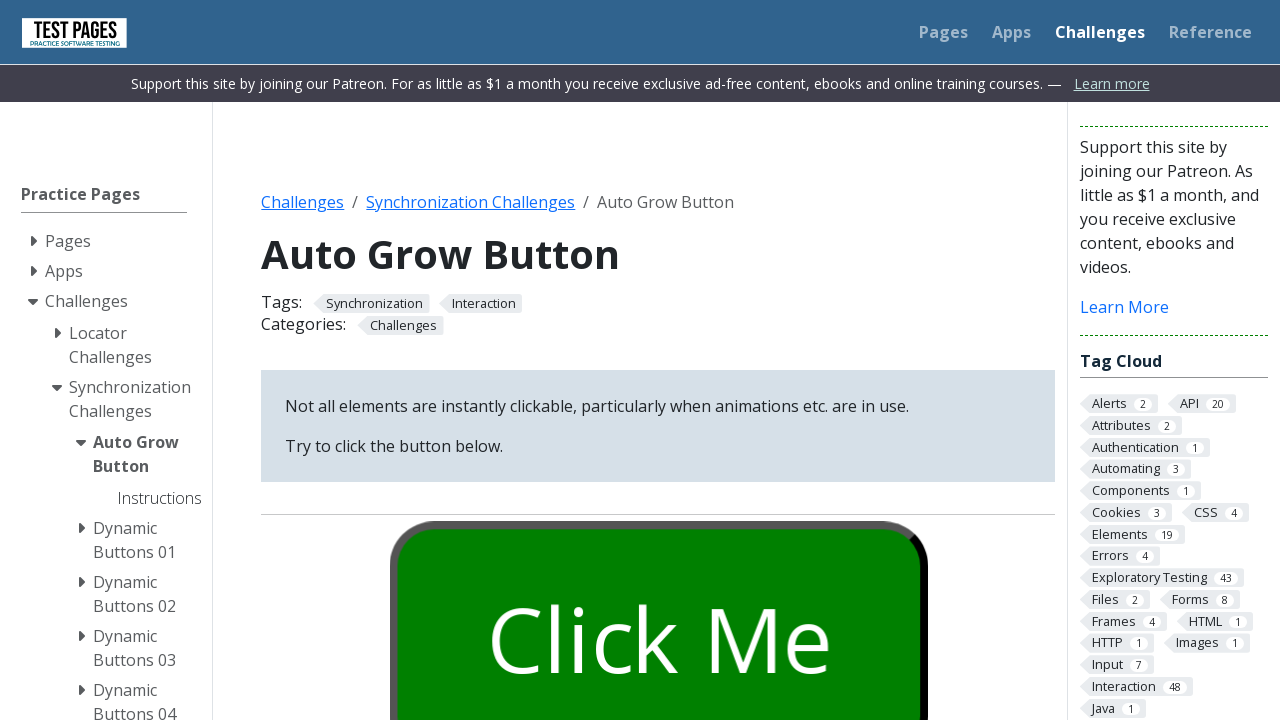

Clicked on the growing button at (658, 620) on #growbutton
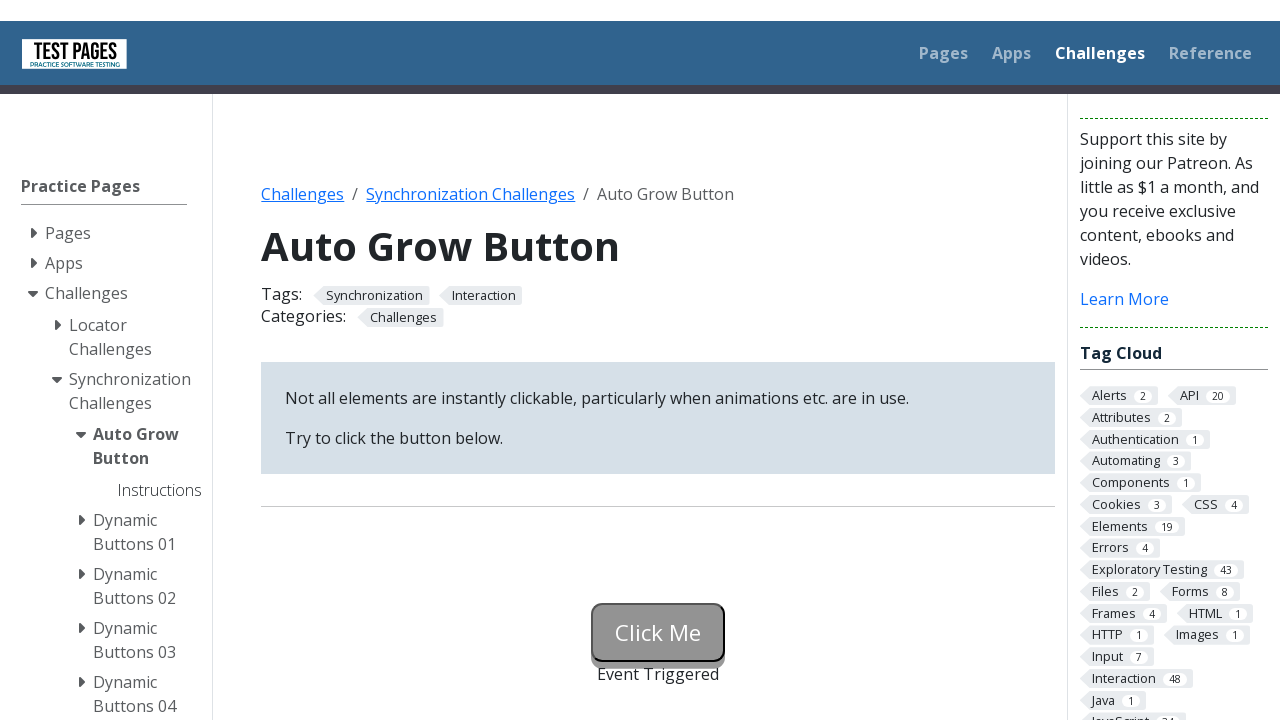

Status message element appeared
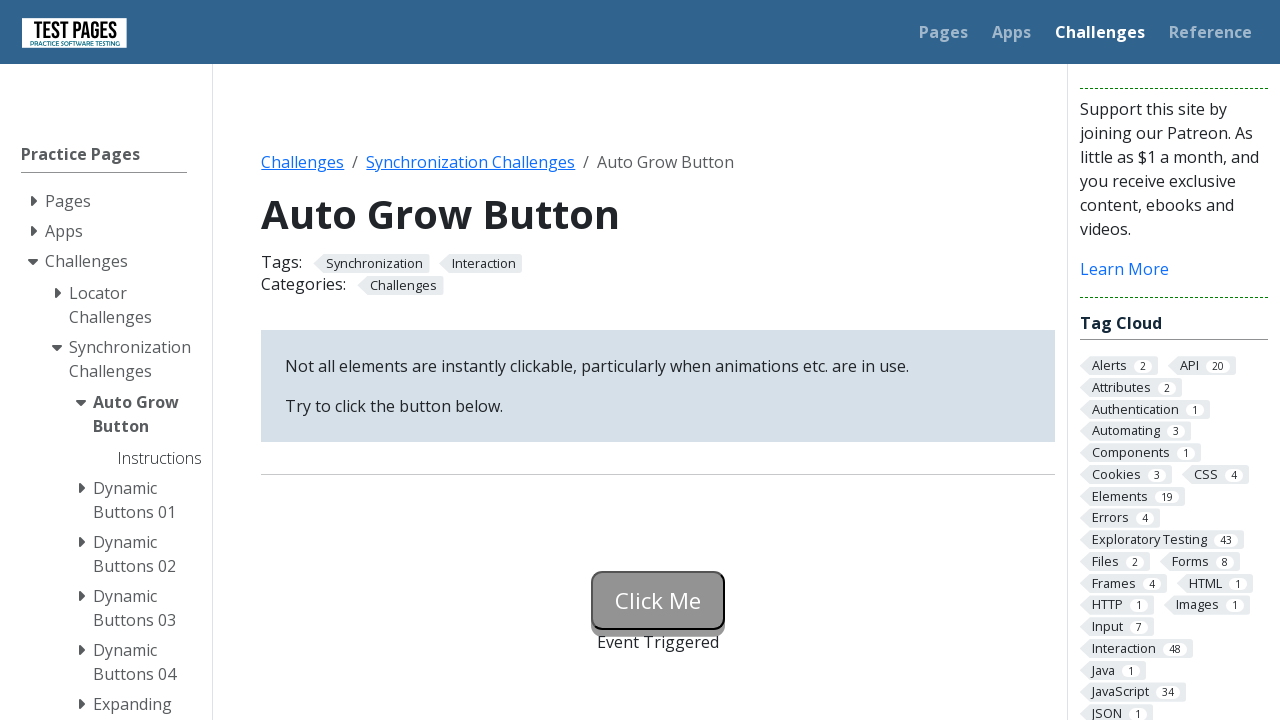

Retrieved status message text content
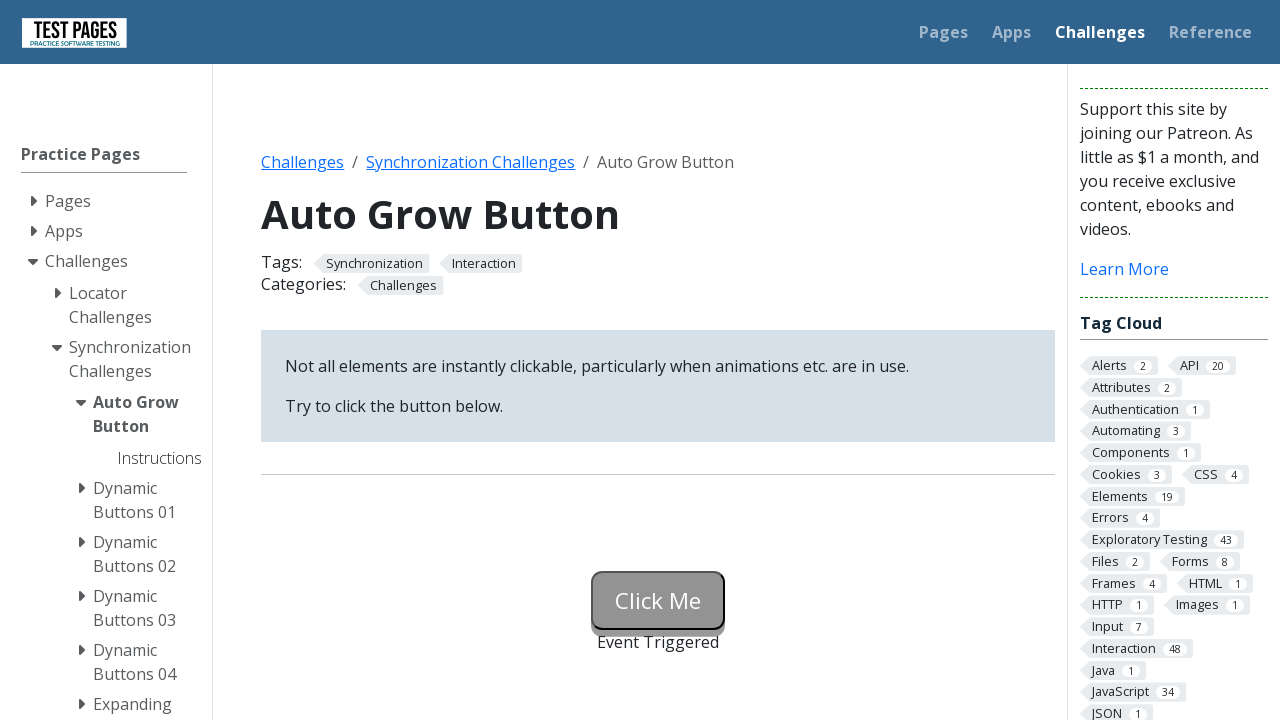

Verified that status message displays 'Event Triggered'
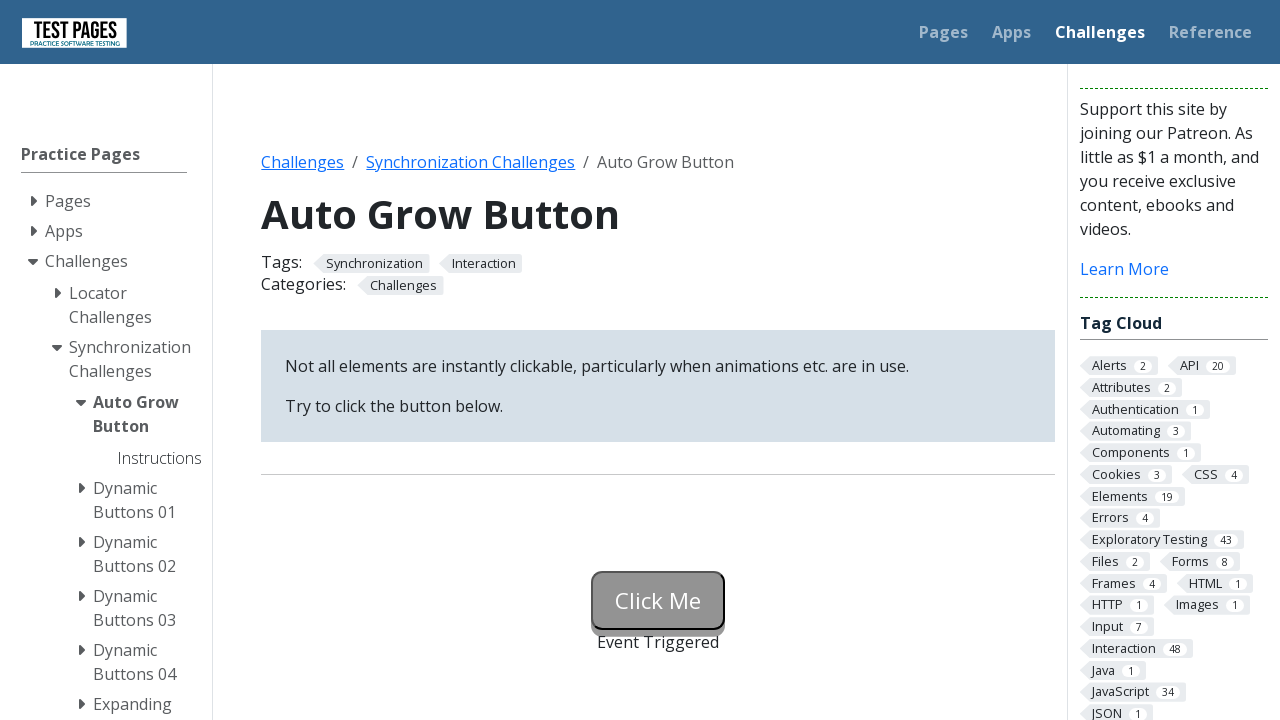

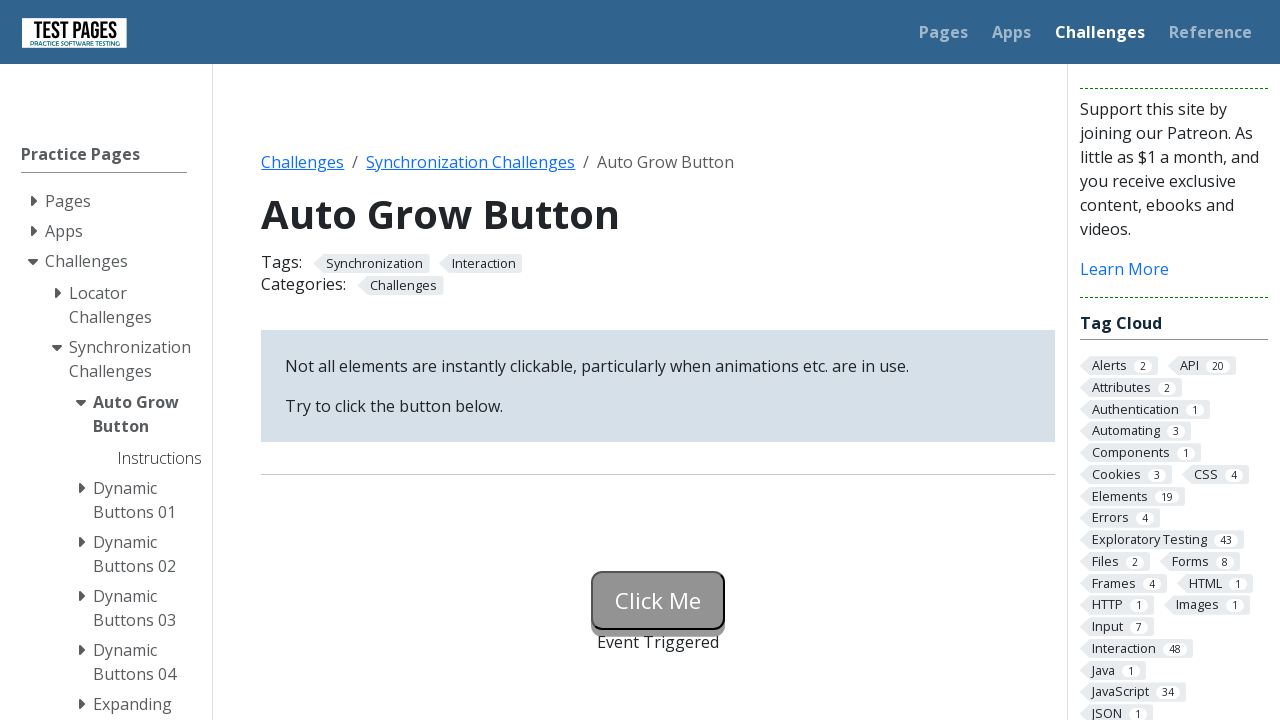